Tests radio button functionality on the jQuery UI demo page by switching to an iframe and clicking the first radio button (New York option).

Starting URL: https://jqueryui.com/checkboxradio/

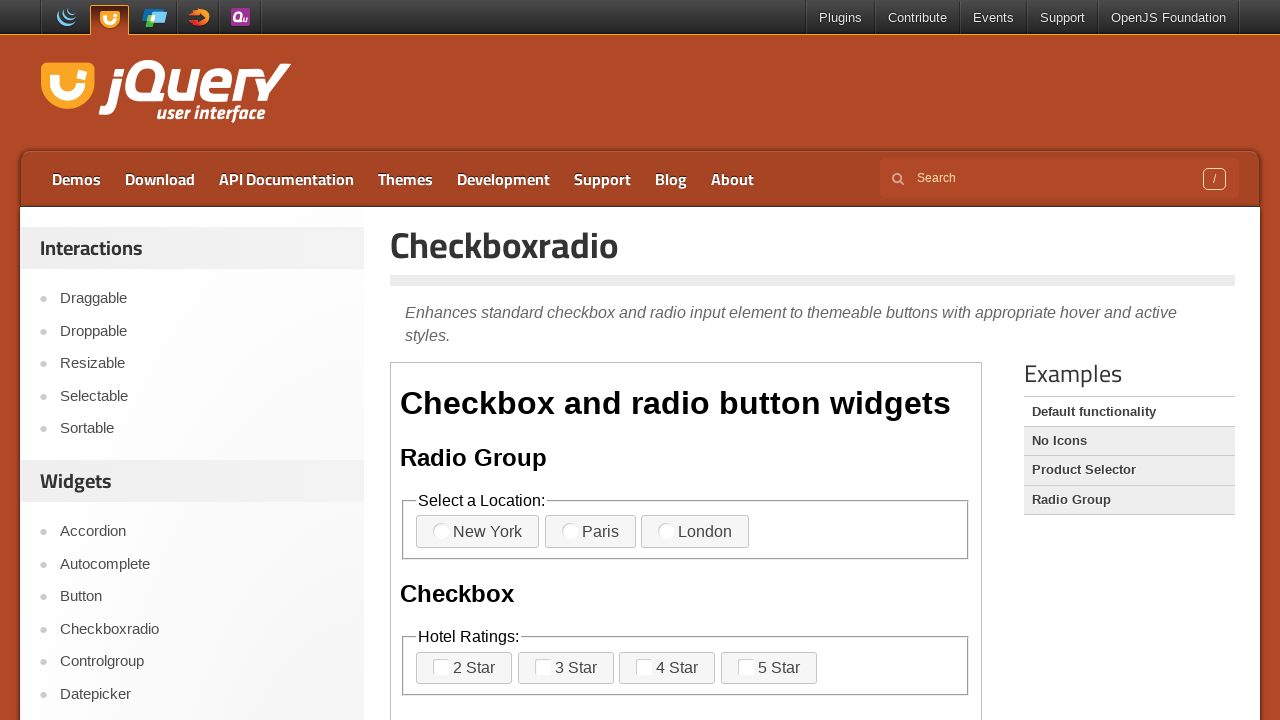

Located the demo iframe for jQuery UI radio button test
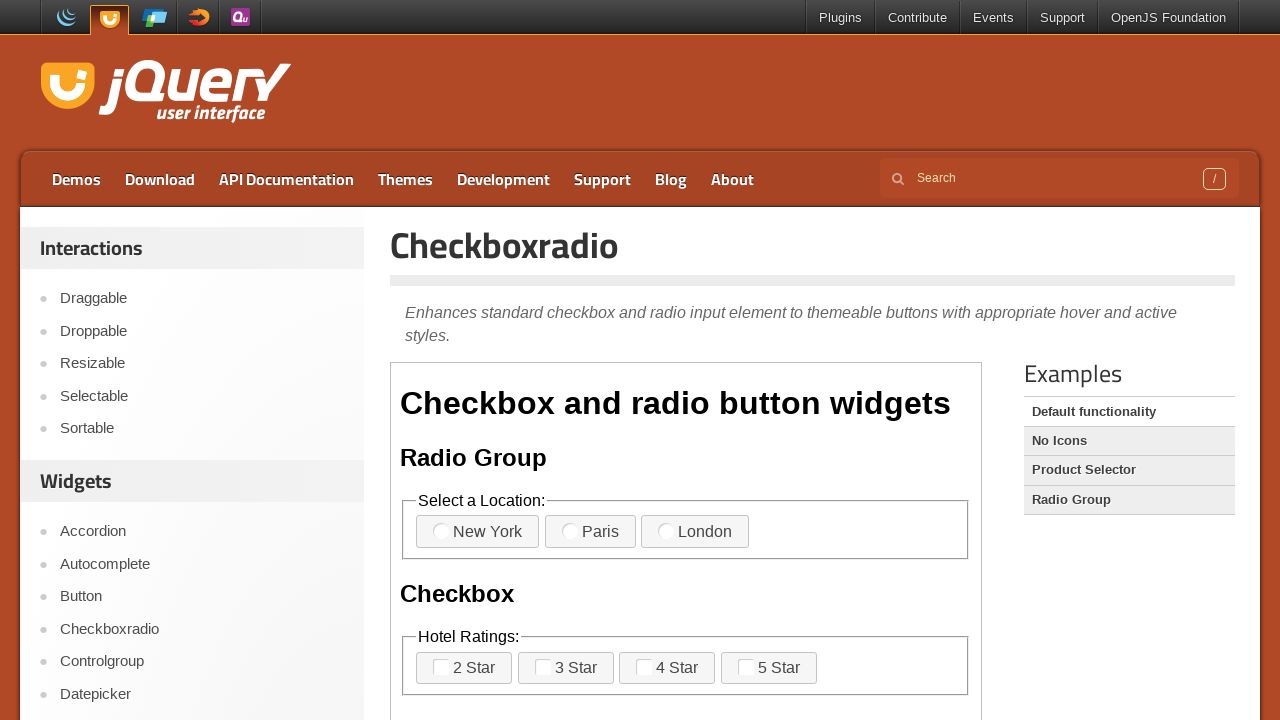

Located the first radio button (New York option)
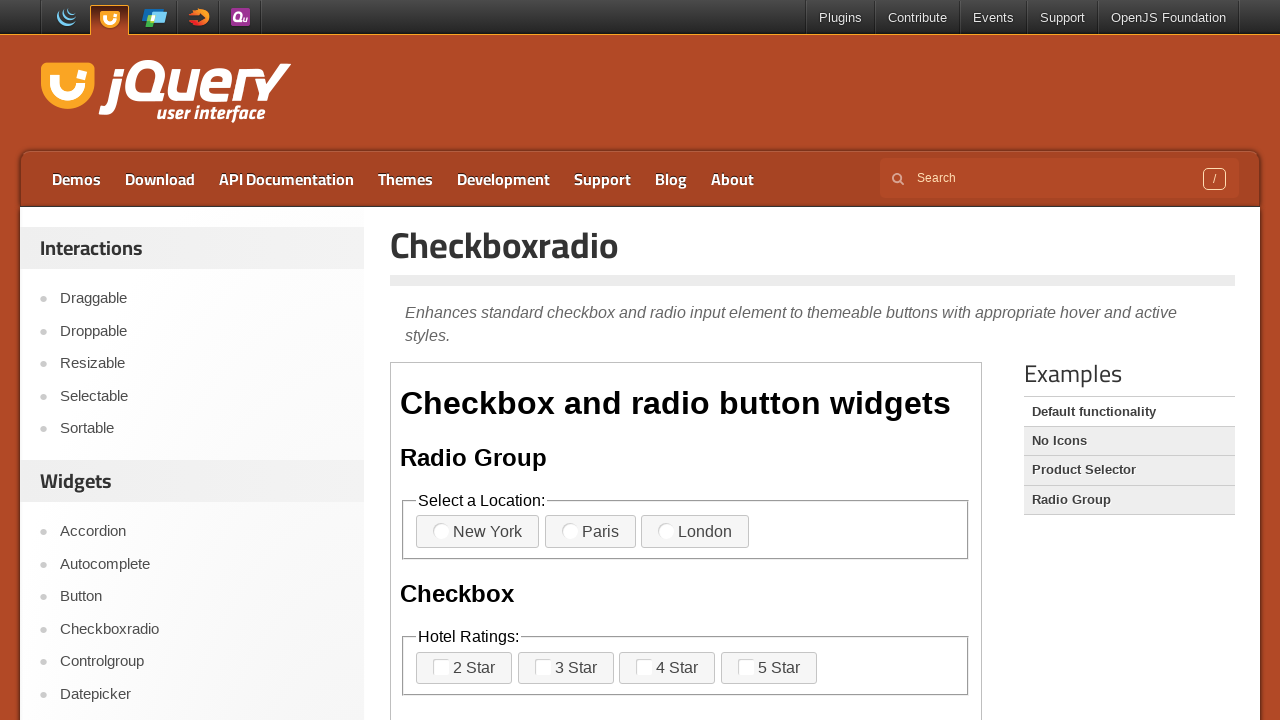

Verified that the first radio button is enabled
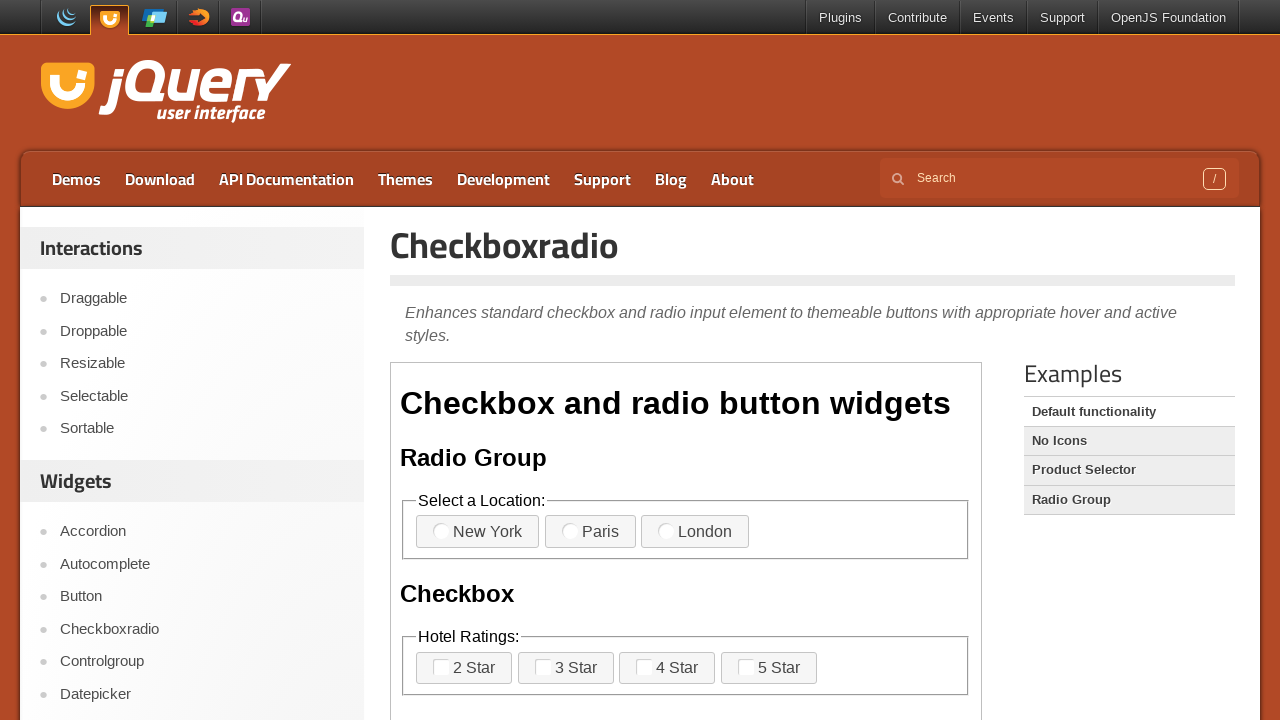

Clicked the first radio button to select New York at (451, 532) on iframe.demo-frame >> internal:control=enter-frame >> (//span[@class='ui-checkbox
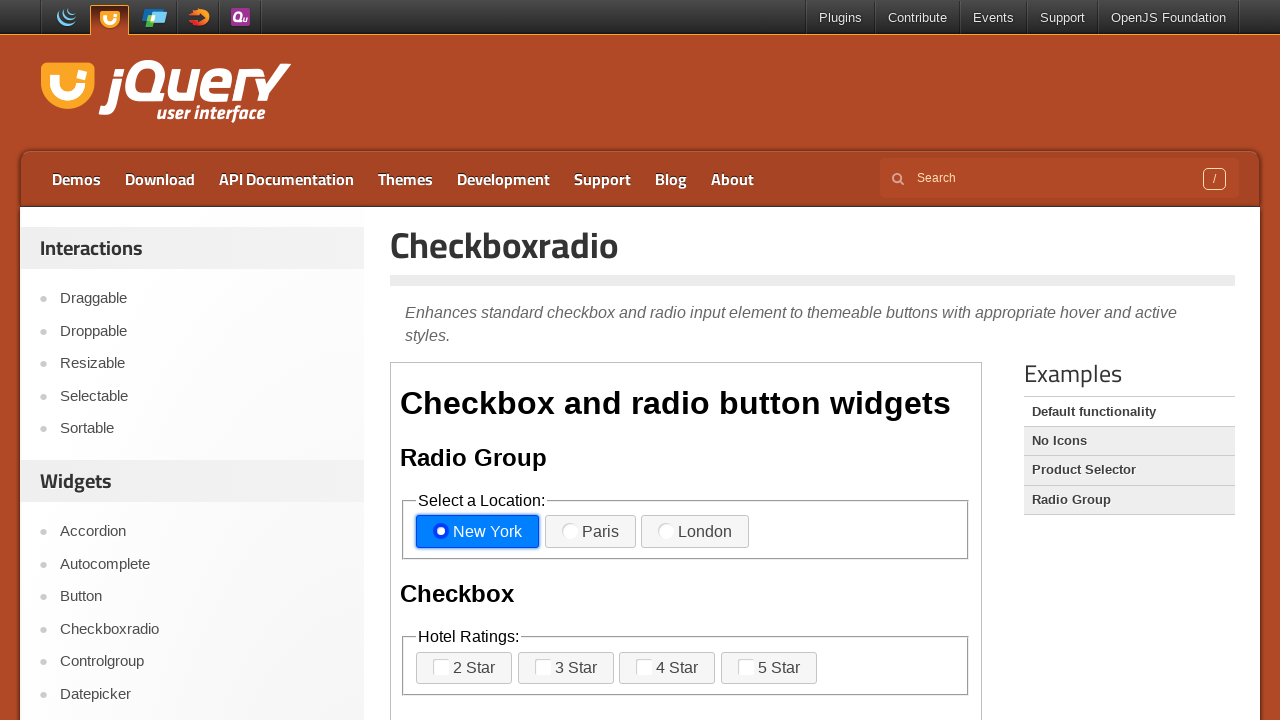

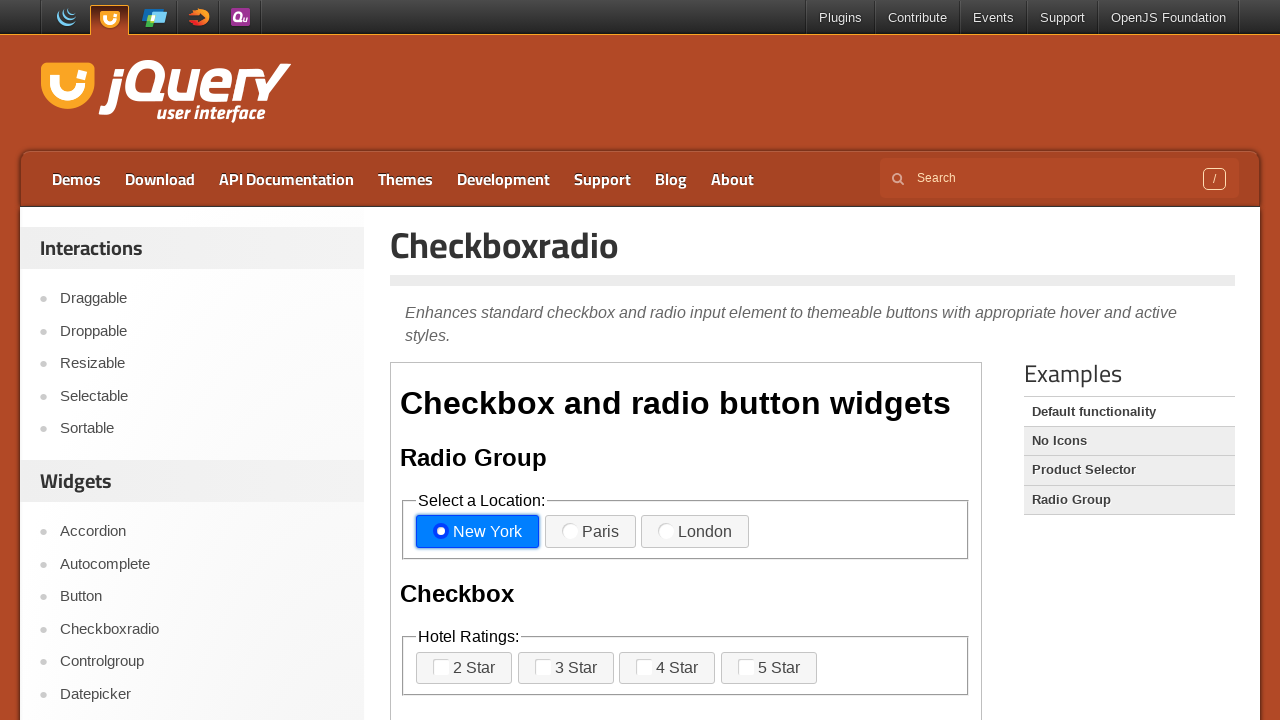